Tests JavaScript scroll functionality by scrolling to the bottom of the page and then scrolling back up by 1500 pixels

Starting URL: https://www.manageengine.com/products/self-service-password/

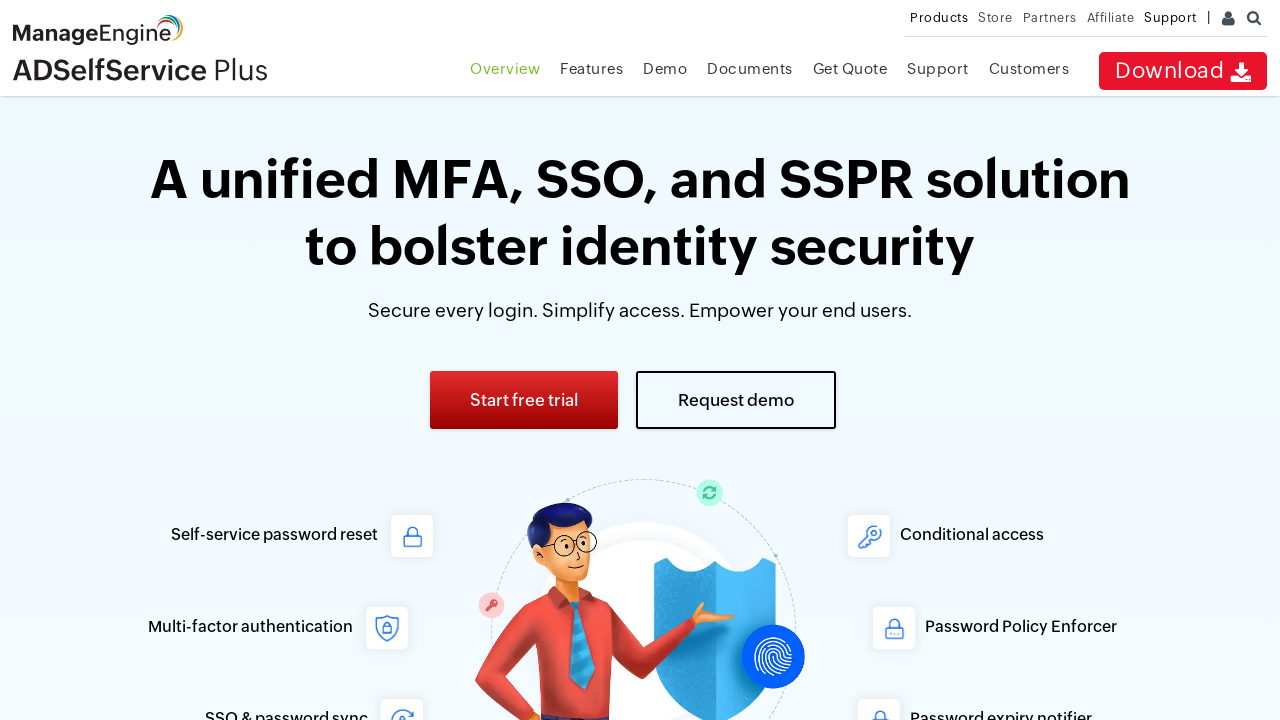

Scrolled to the bottom of the page
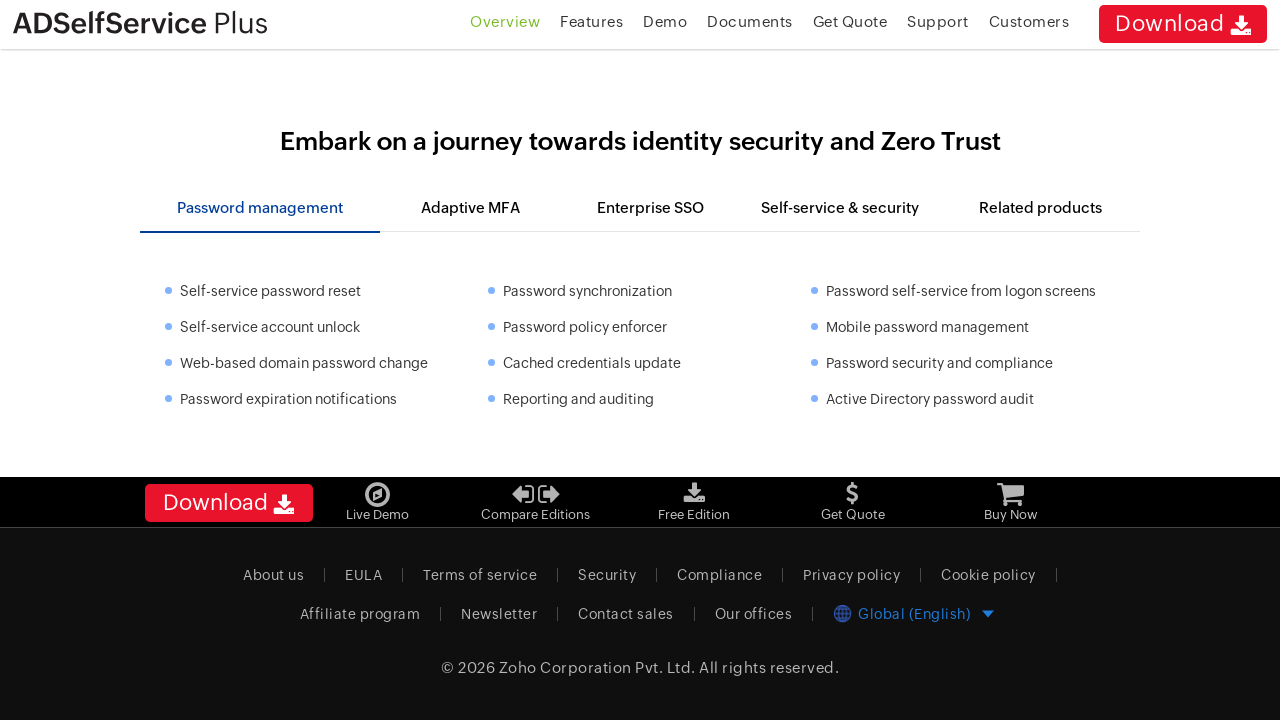

Waited 500ms for scroll to complete
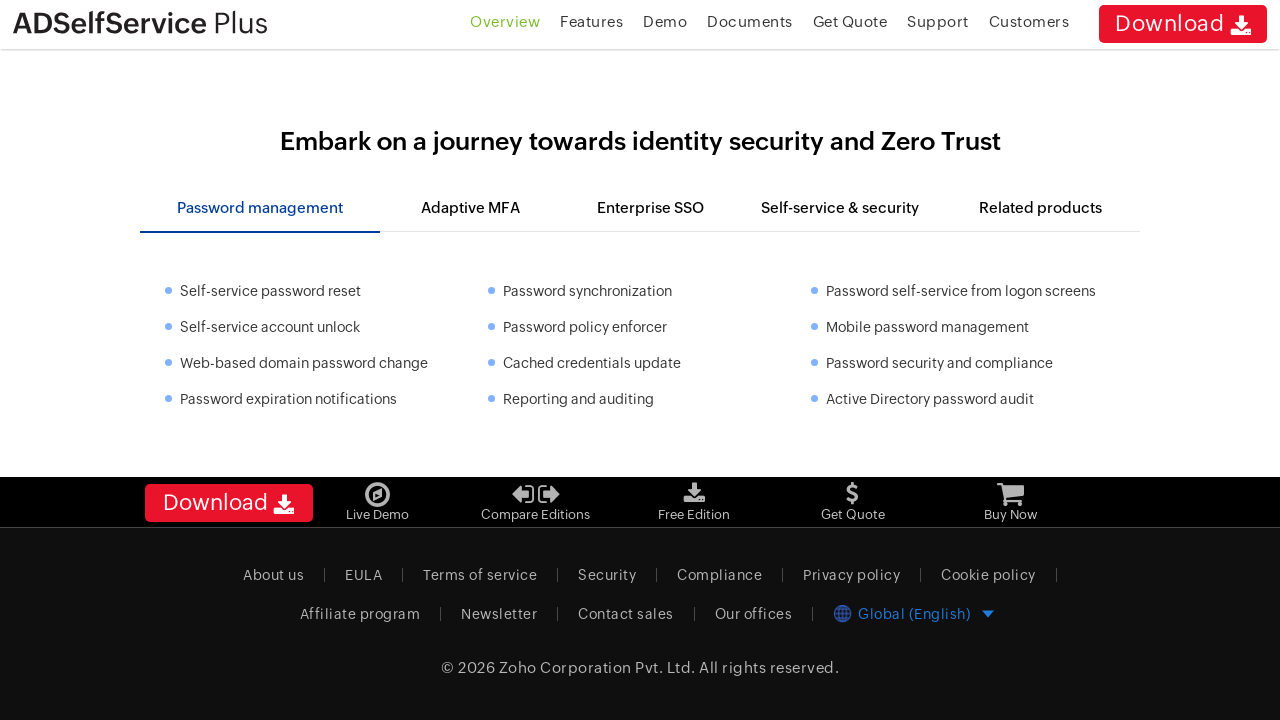

Scrolled back up by 1500 pixels
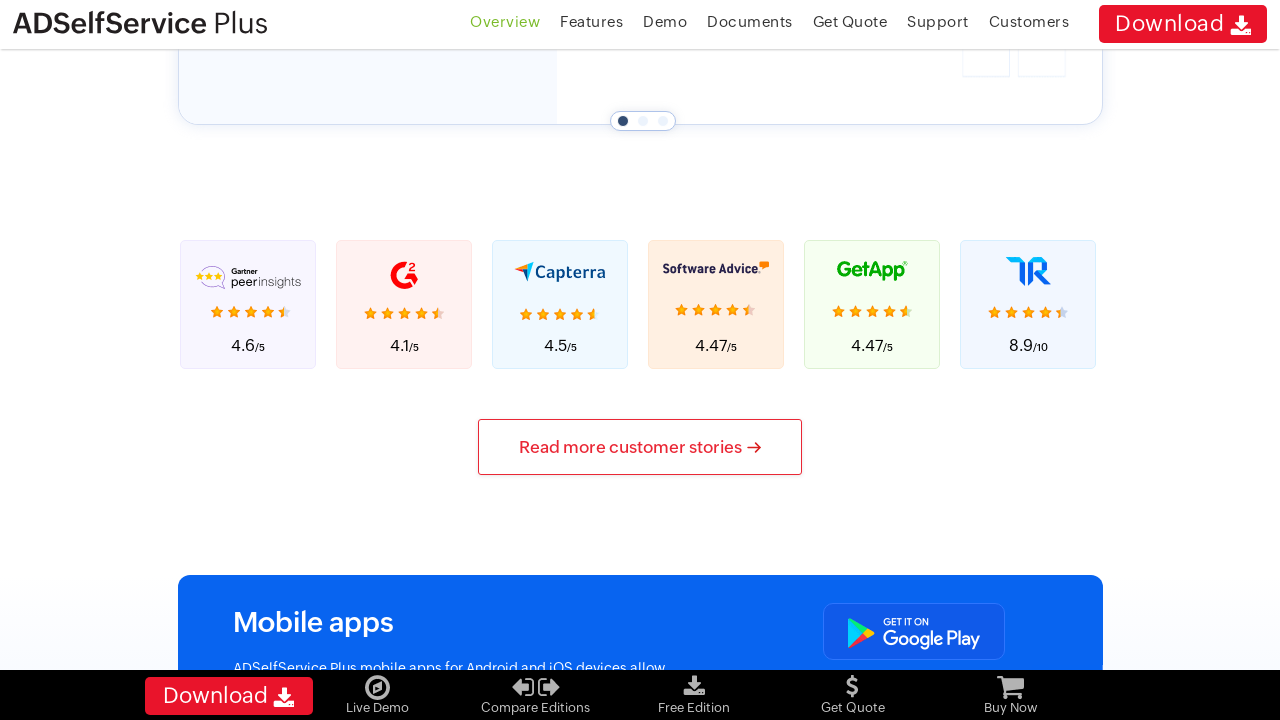

Waited 500ms for scroll to complete
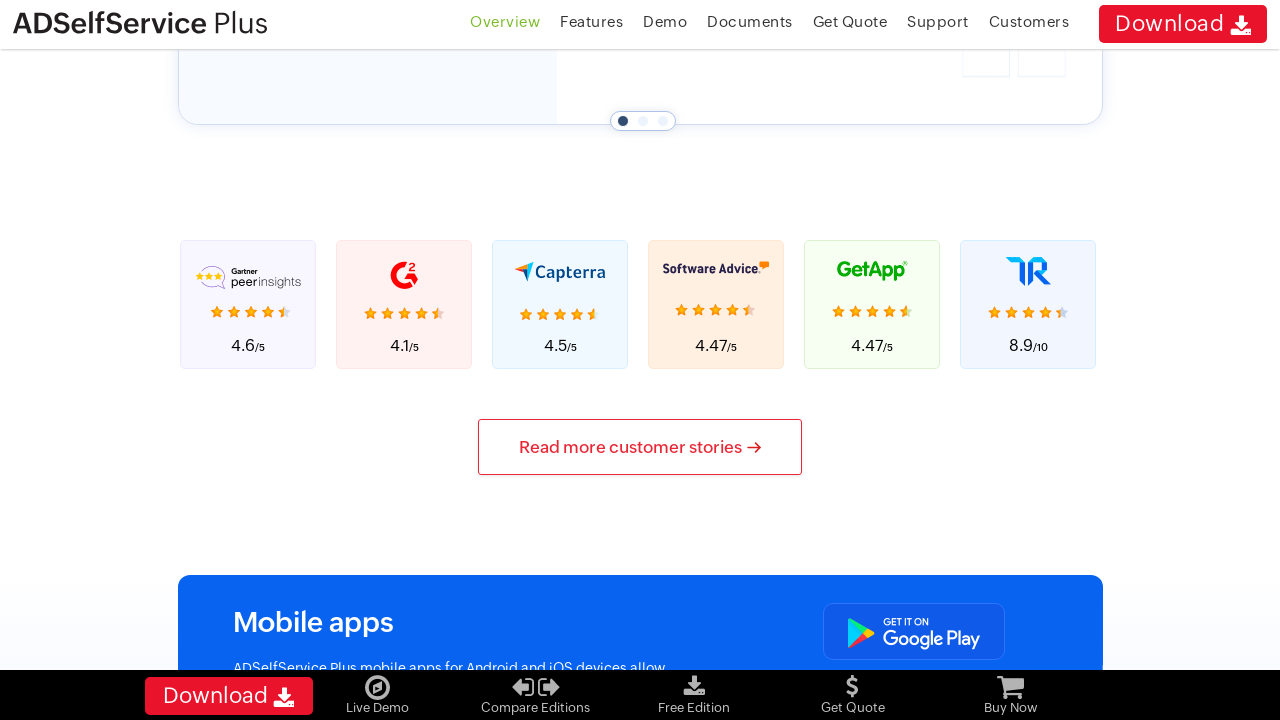

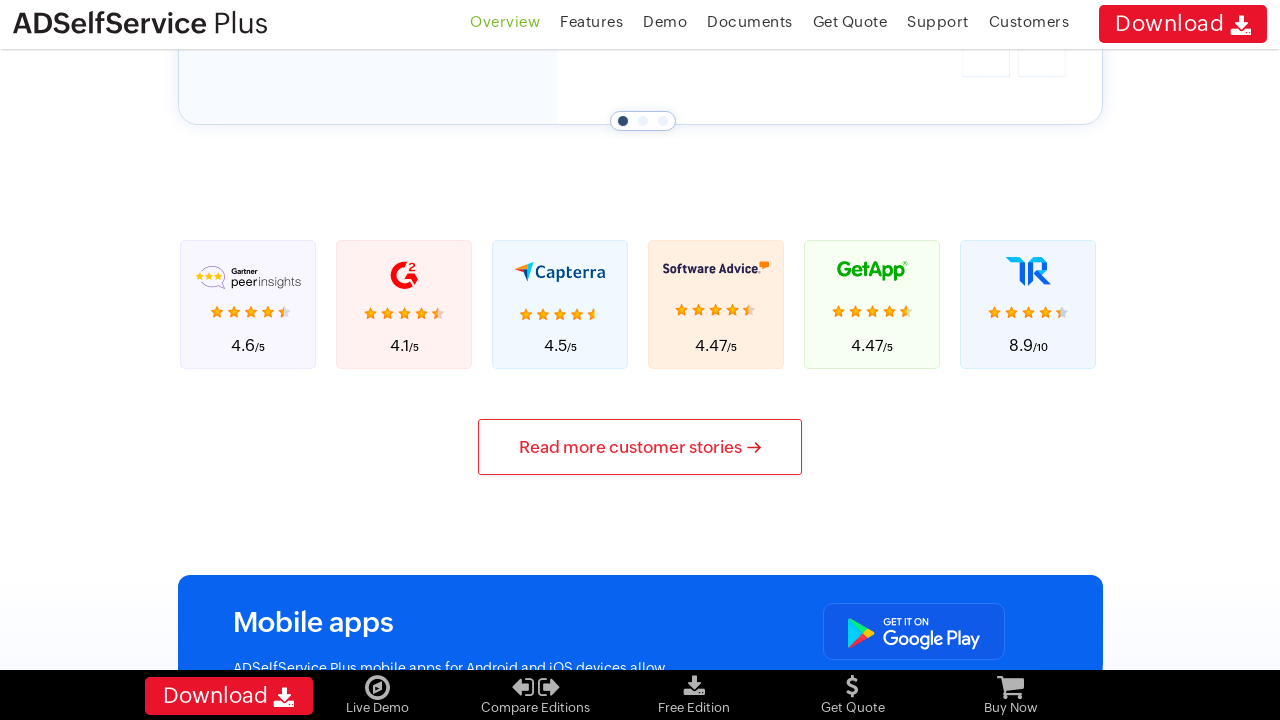